Tests keyboard copy-paste functionality between two input fields

Starting URL: https://testautomationpractice.blogspot.com

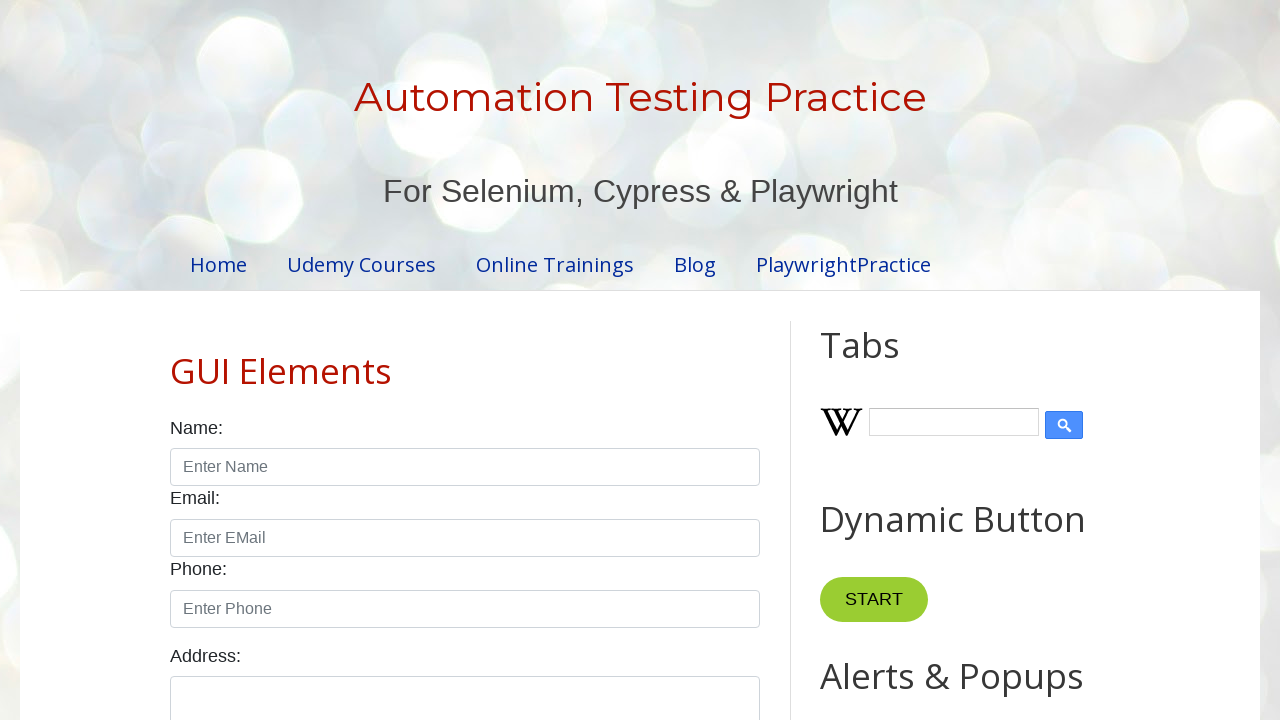

Filled first input field with 'My name is Sachin.' on #field1
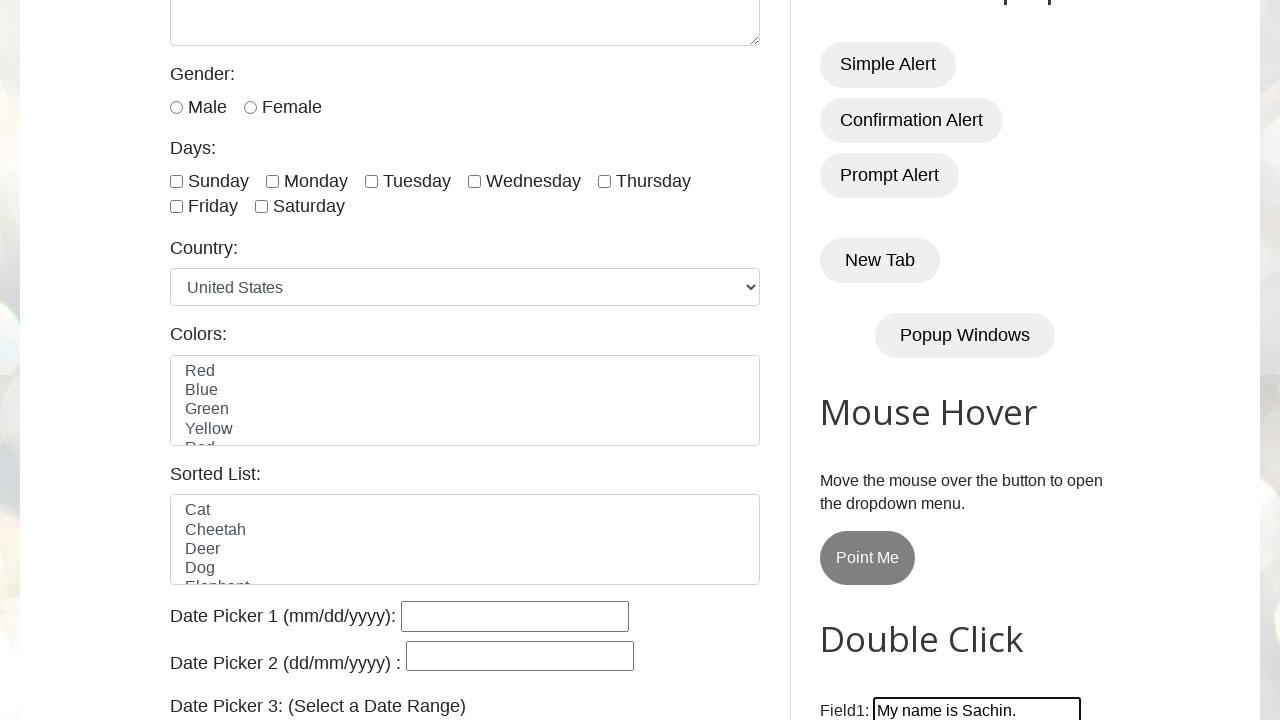

Selected all text in first field using Ctrl+A on #field1
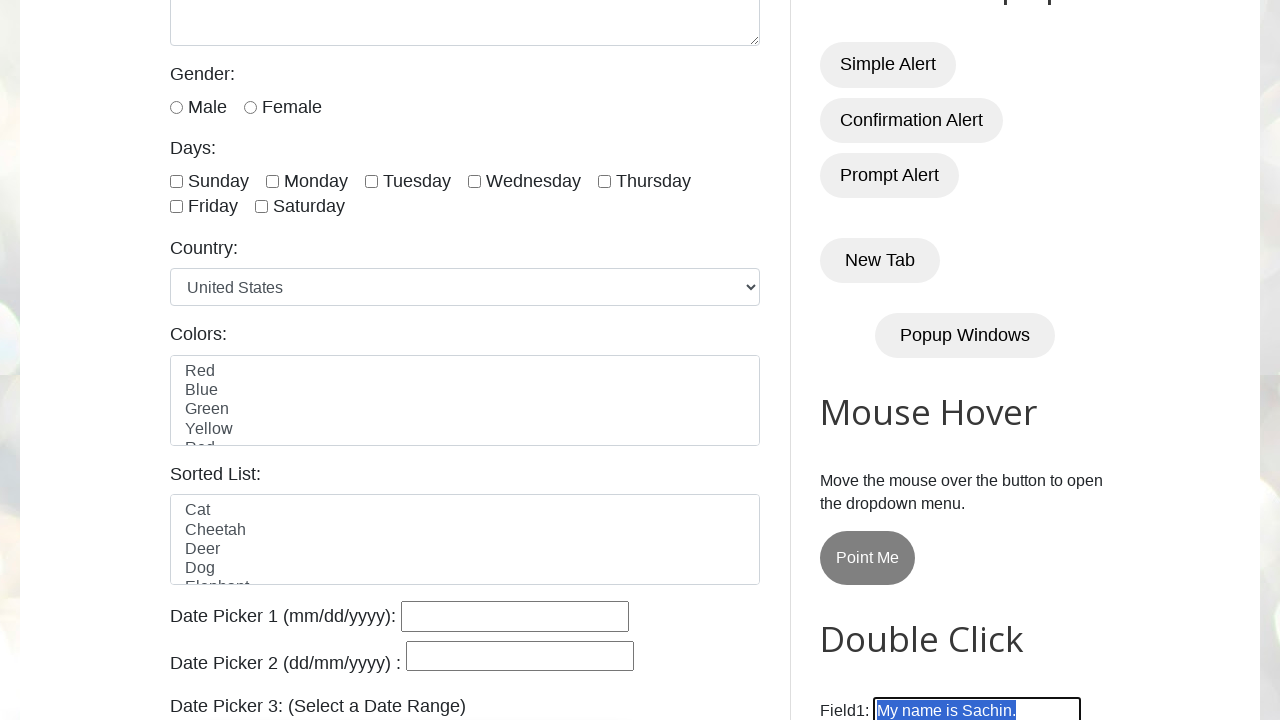

Copied text from first field using Ctrl+C on #field1
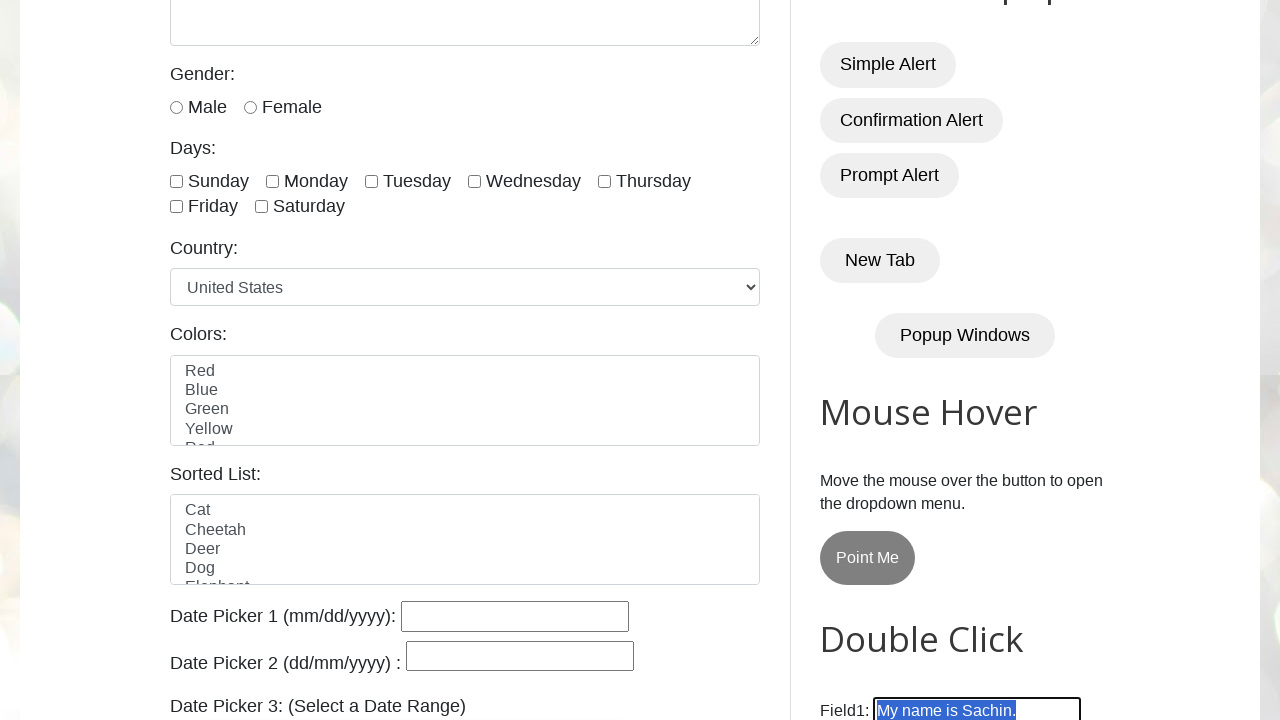

Pasted copied text into second field using Ctrl+V on #field2
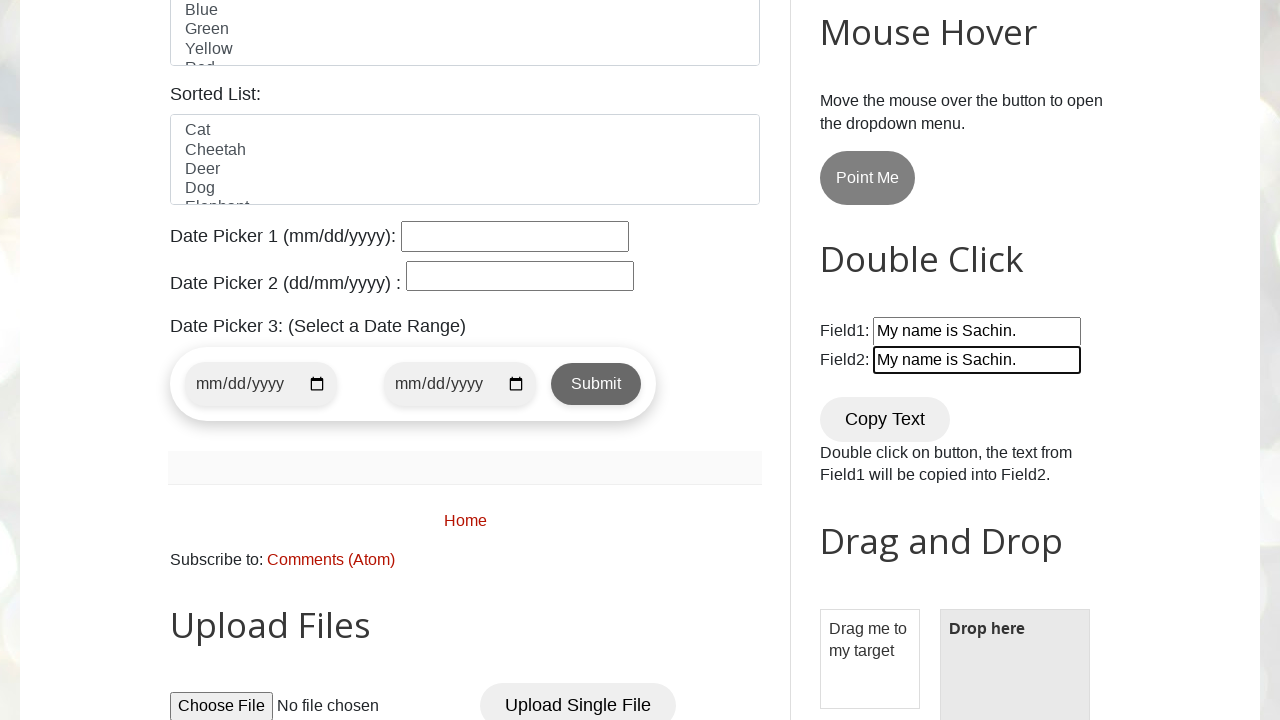

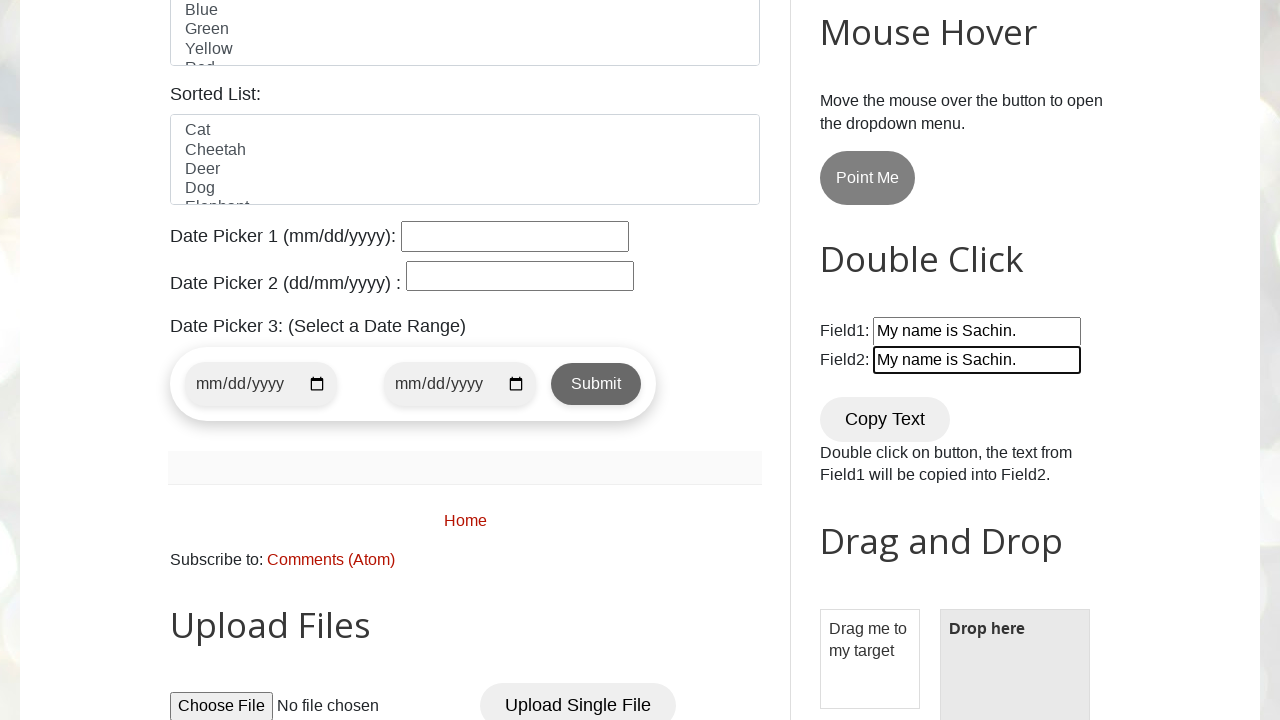